Tests navigation through an e-commerce site by clicking on the monitor category, selecting a specific monitor product, and verifying the product page is displayed

Starting URL: https://www.demoblaze.com/

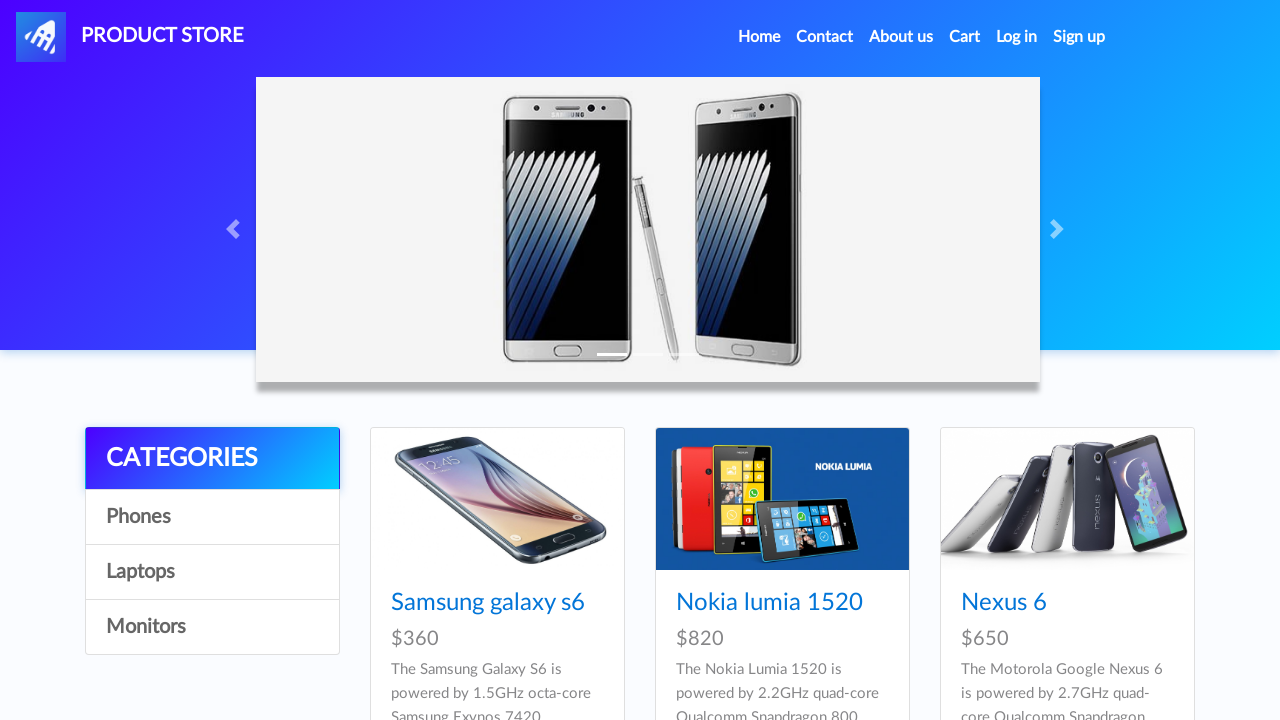

Clicked on monitor product category at (212, 627) on a[onclick="byCat('monitor')"]
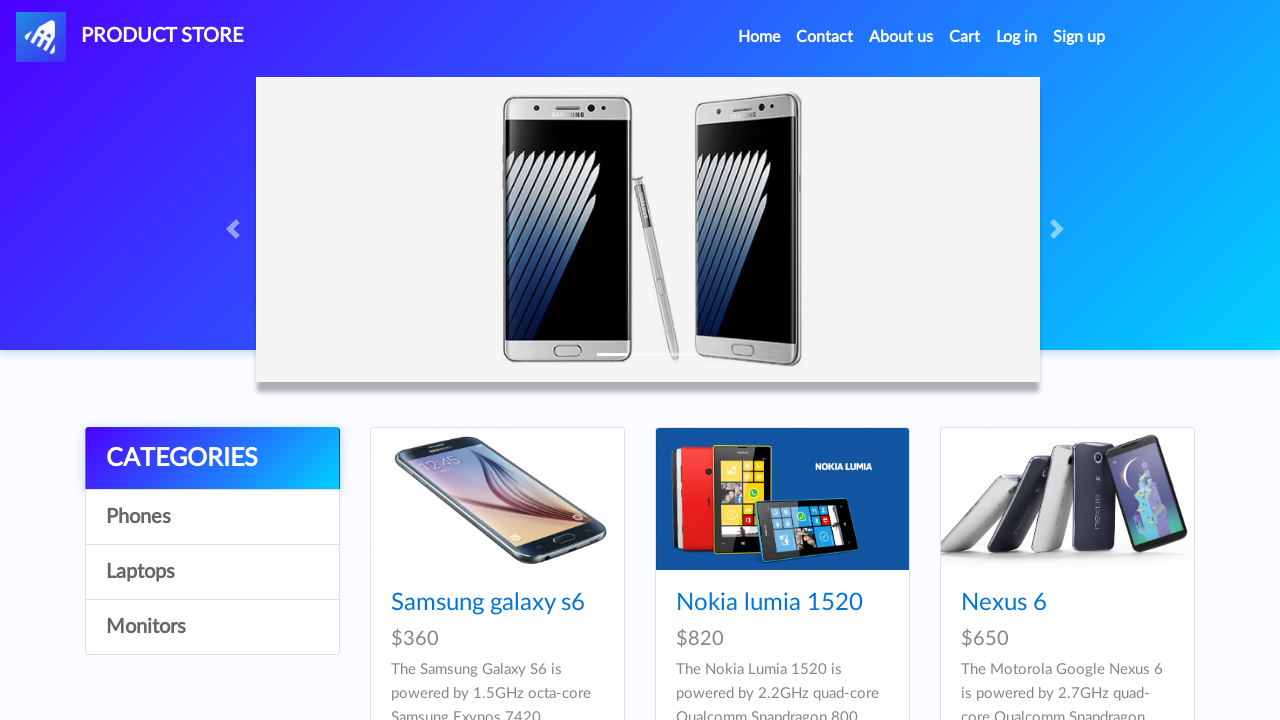

Monitor products loaded and selector is available
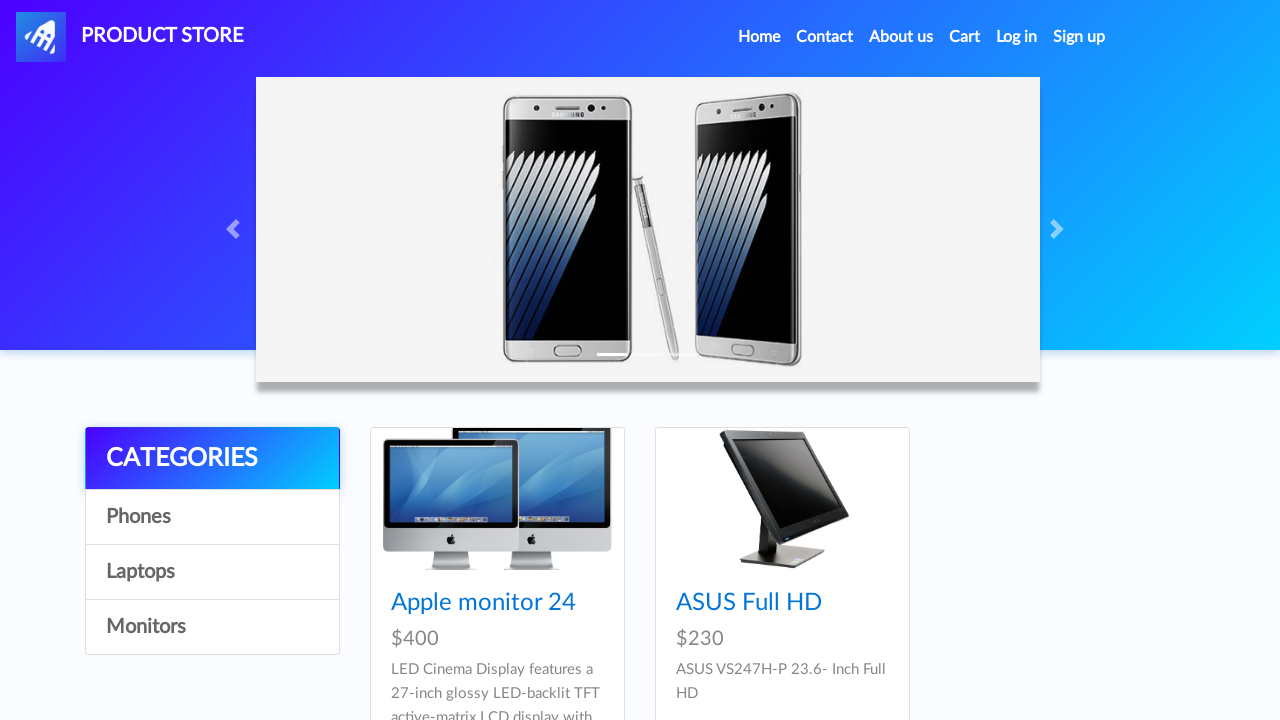

Clicked on ASUS Full HD monitor product at (749, 603) on #tbodyid > div:nth-child(2) > div > div > h4 > a
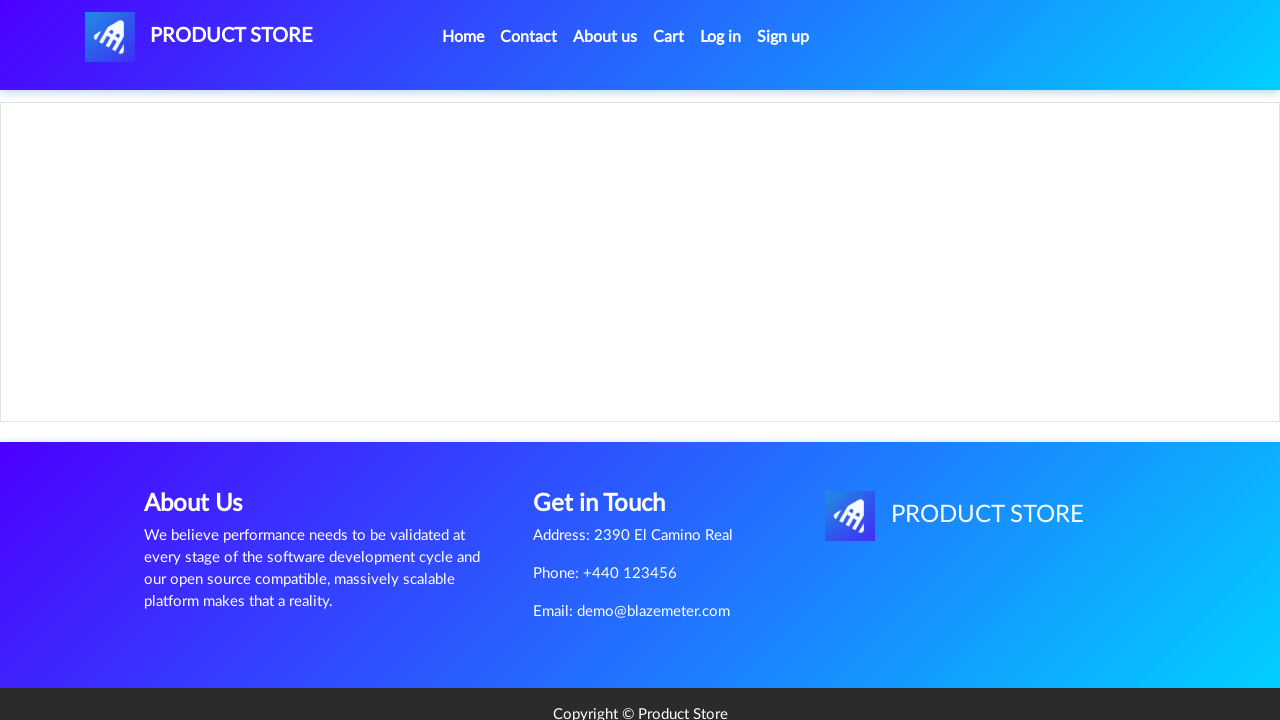

ASUS Full HD product page loaded and verified
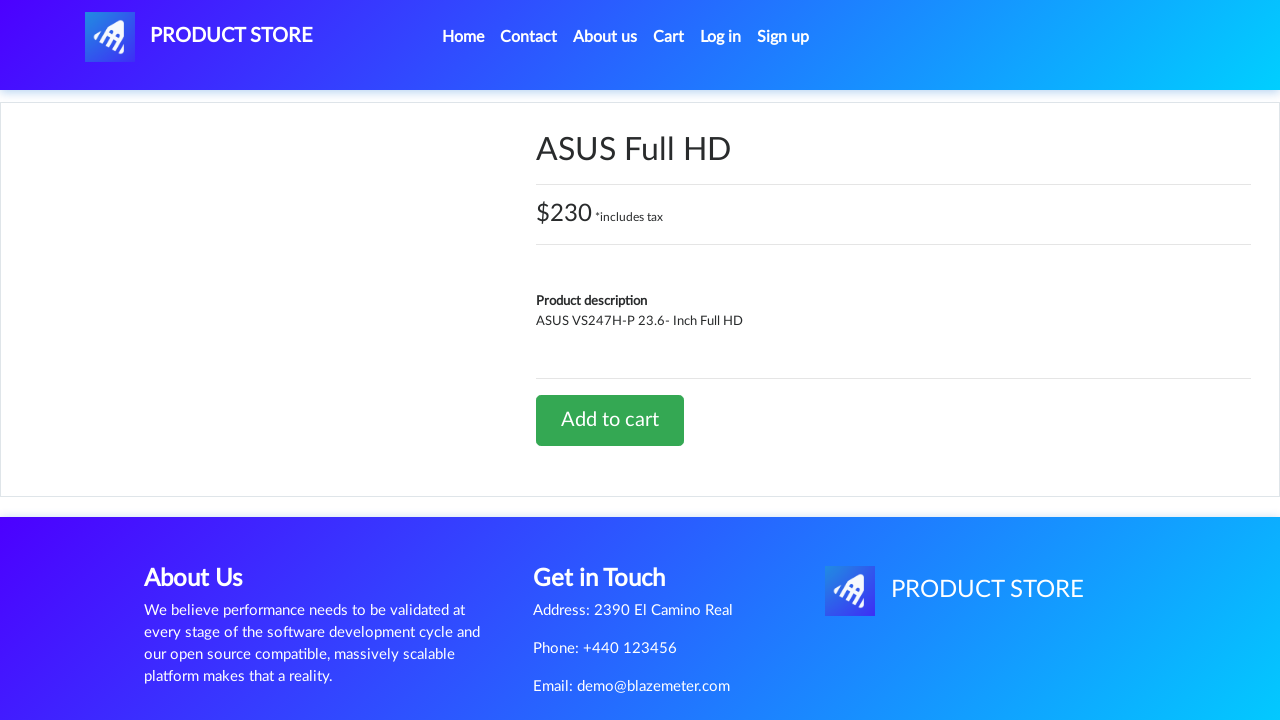

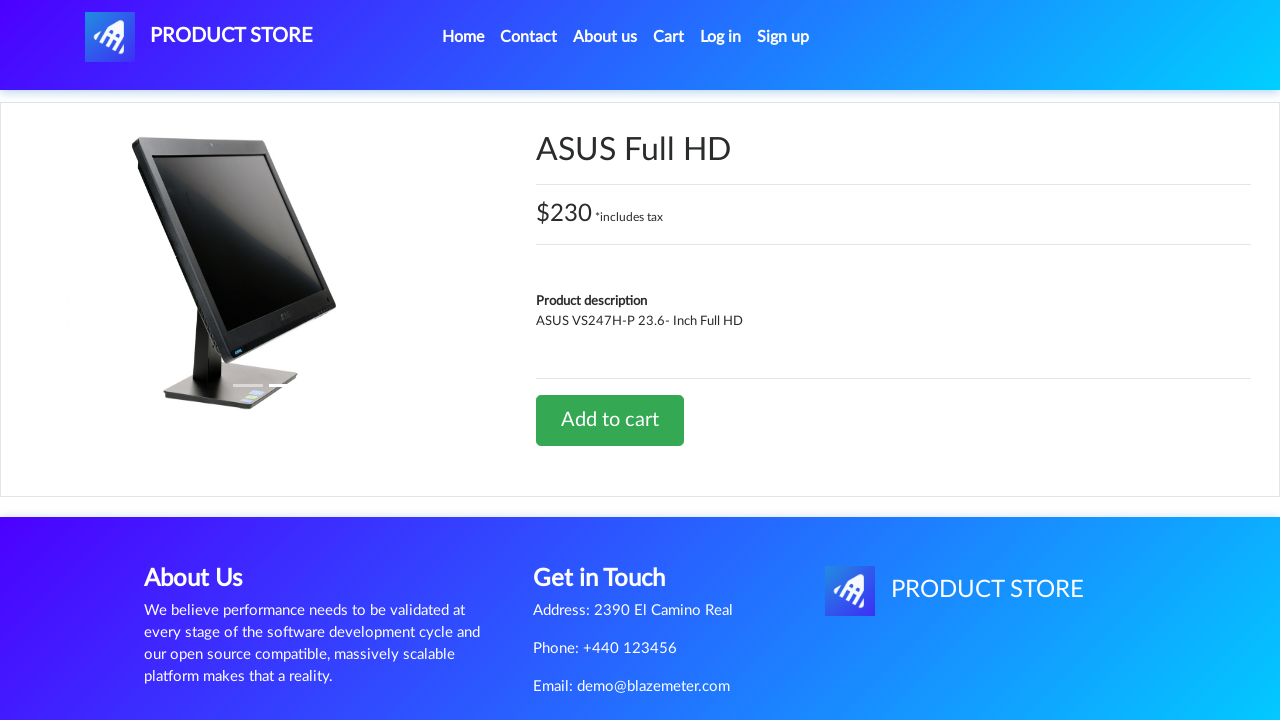